Tests drag-and-drop functionality on jQuery UI sortable lists by dragging items within and between two connected lists

Starting URL: https://jqueryui.com/resources/demos/sortable/connect-lists.html

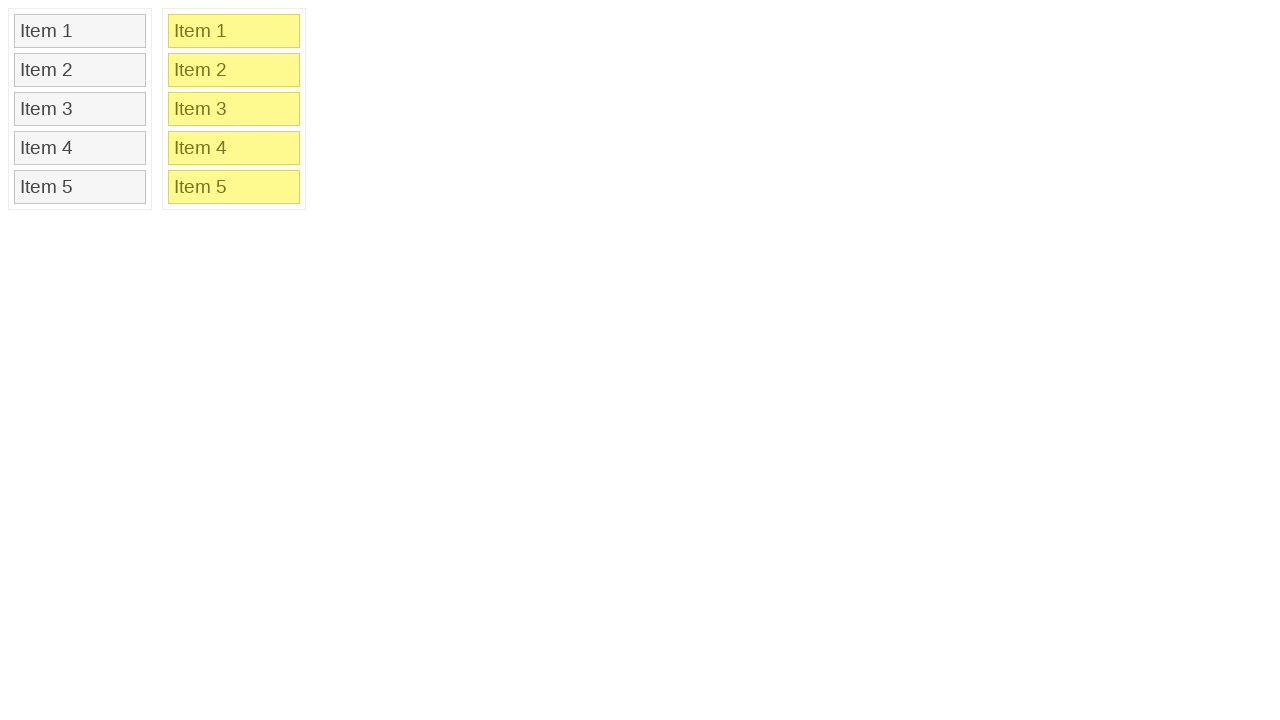

Located item 2 in the first sortable list
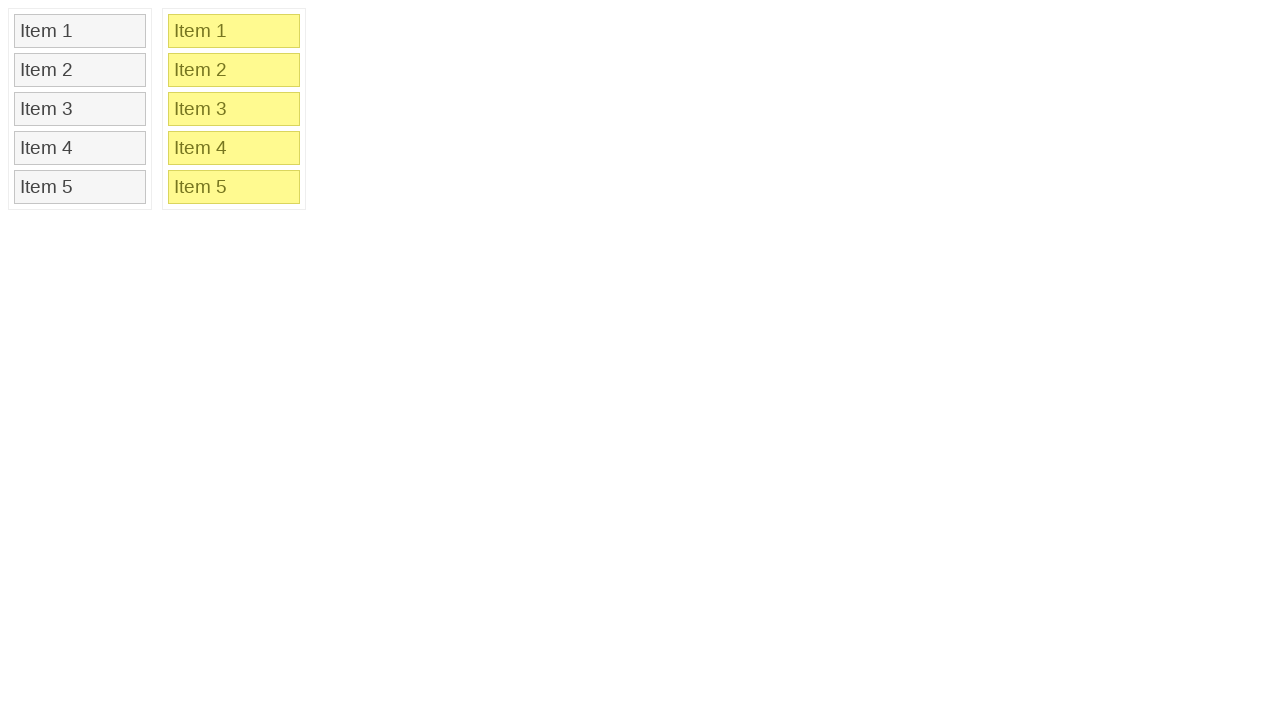

Located item 4 in the first sortable list
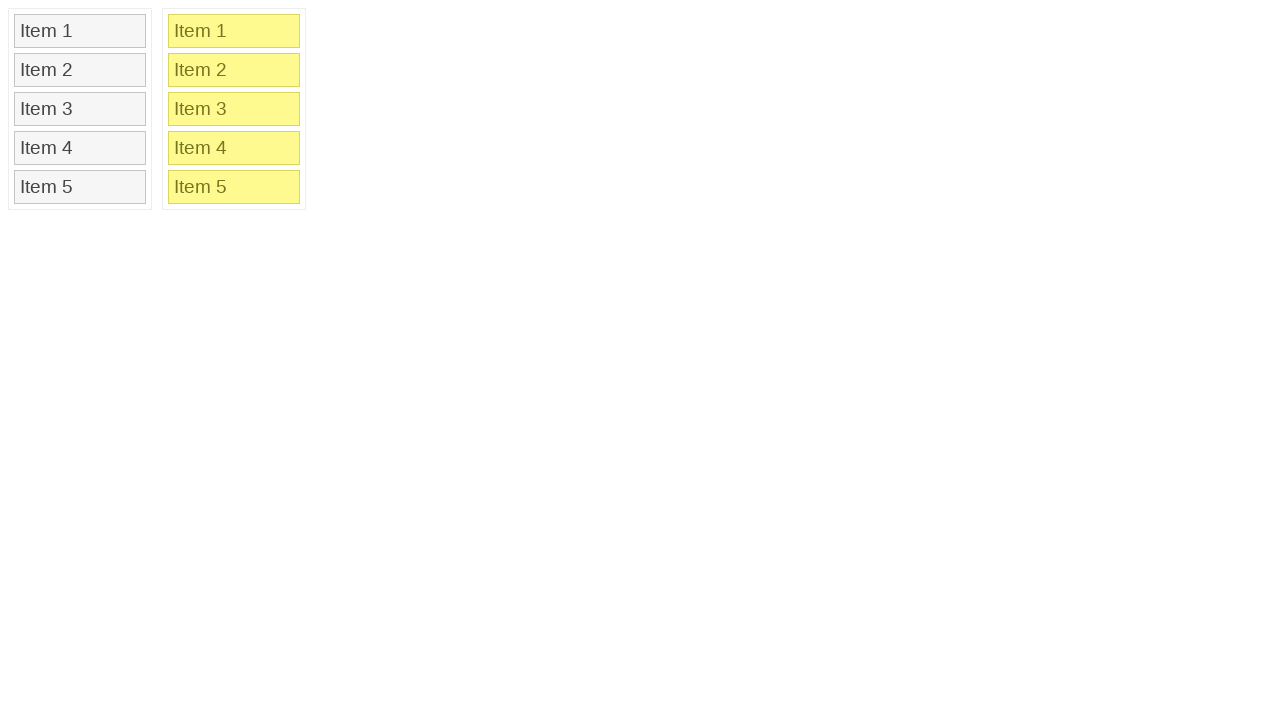

Dragged item 2 to item 4 position within the first sortable list at (80, 148)
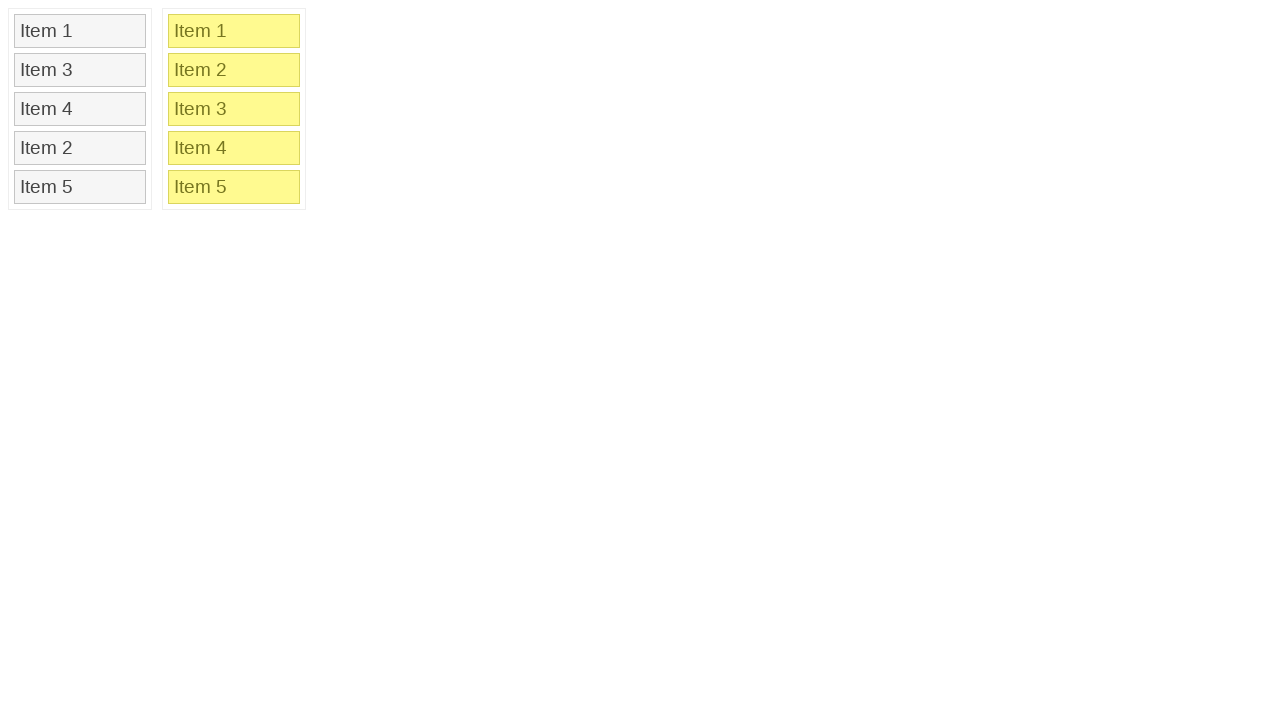

Located new item 2 in the first sortable list
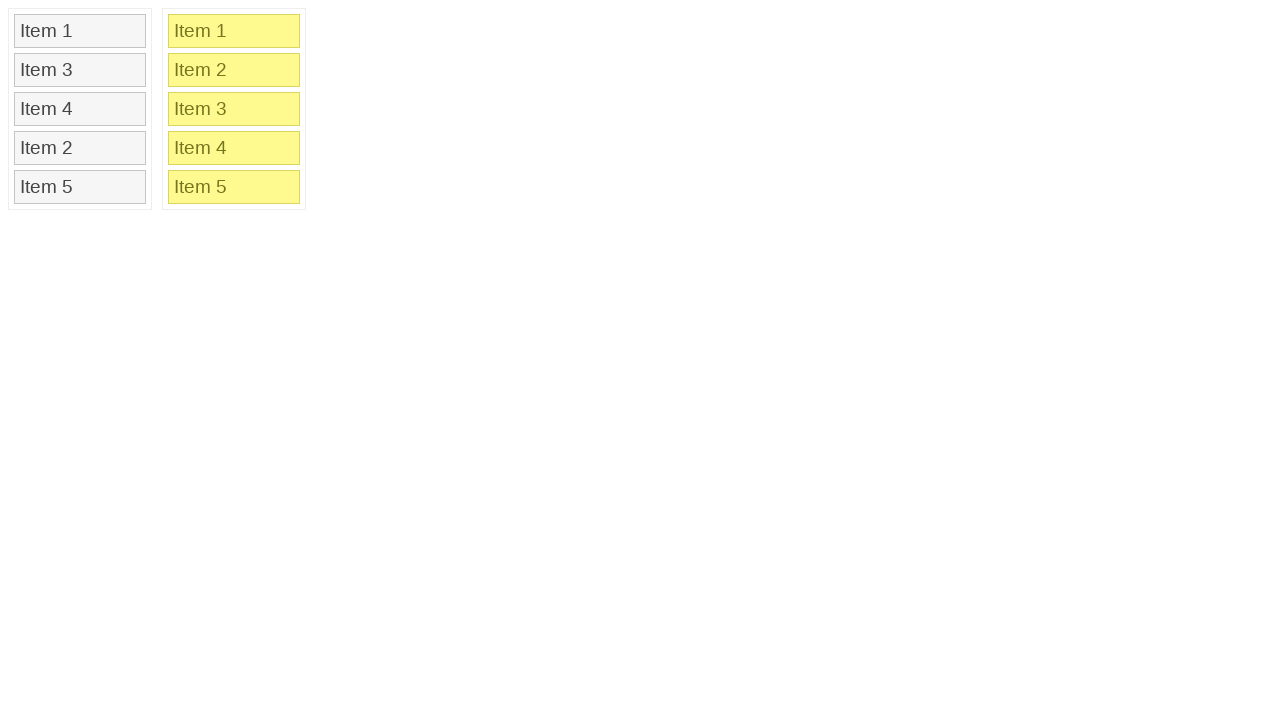

Located item 3 in the second sortable list
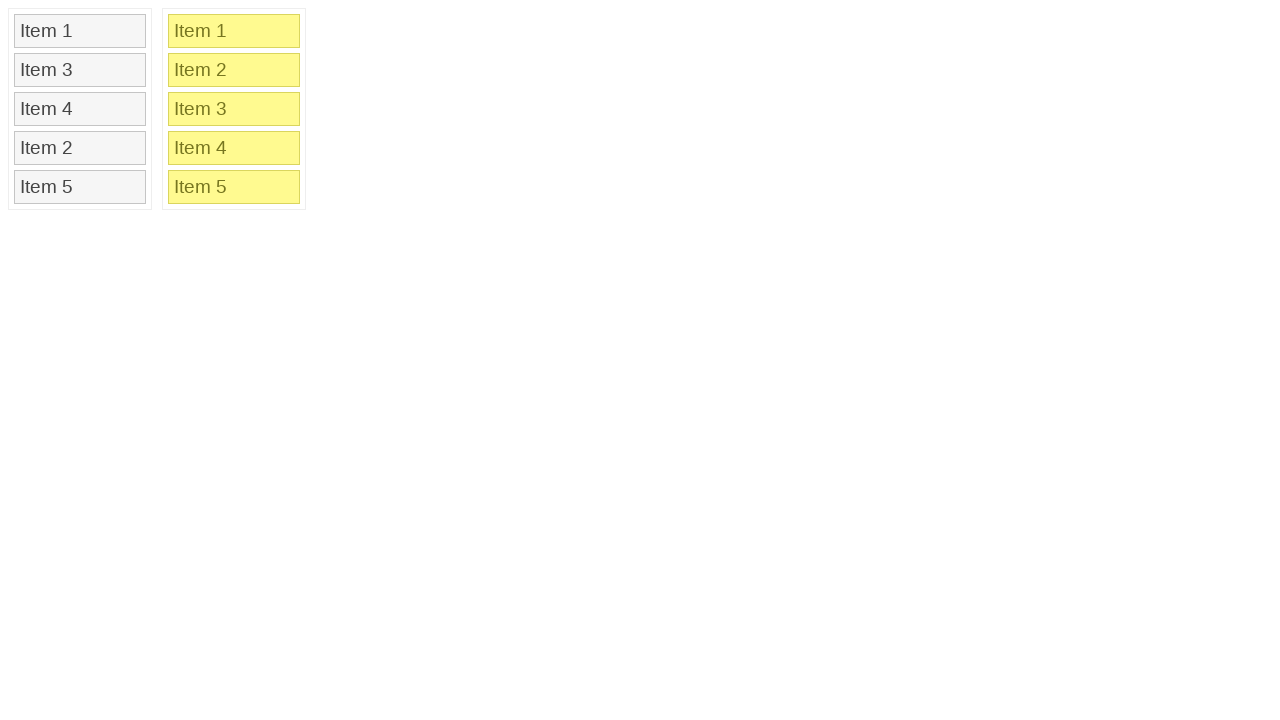

Dragged item from first list to position of item 3 in second list at (234, 109)
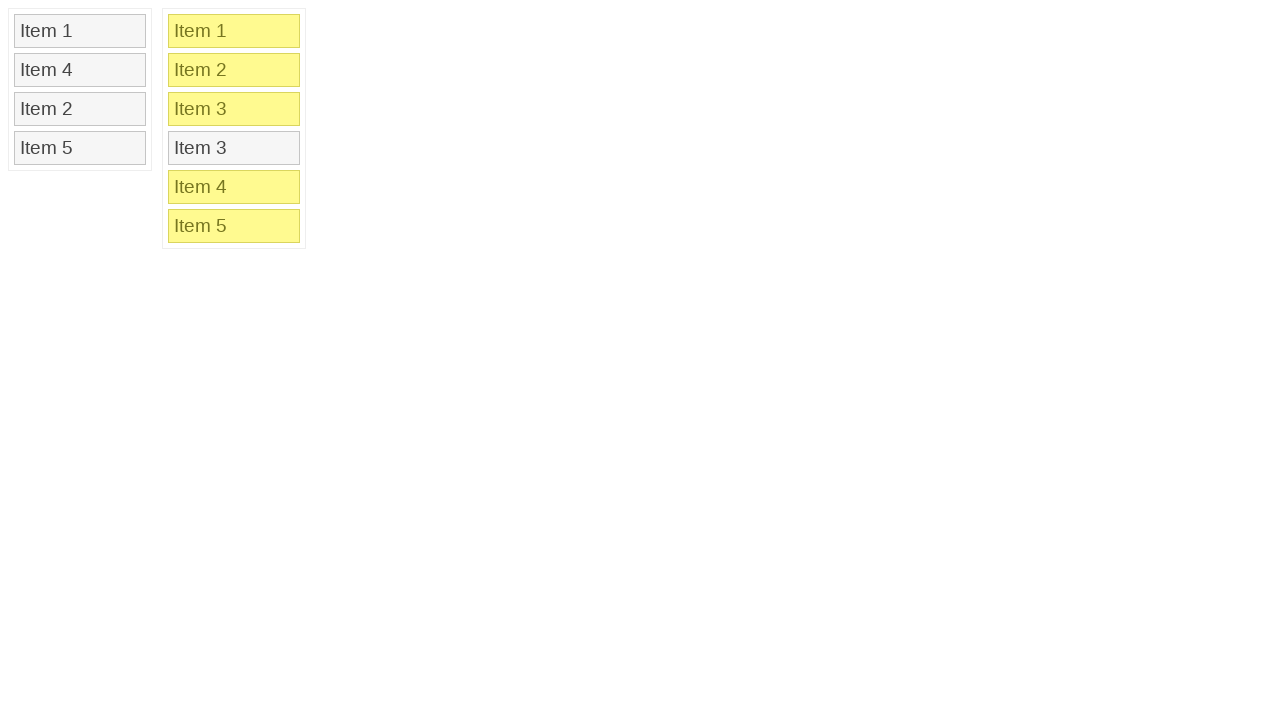

Verified item 2 exists in first sortable list after drag operations
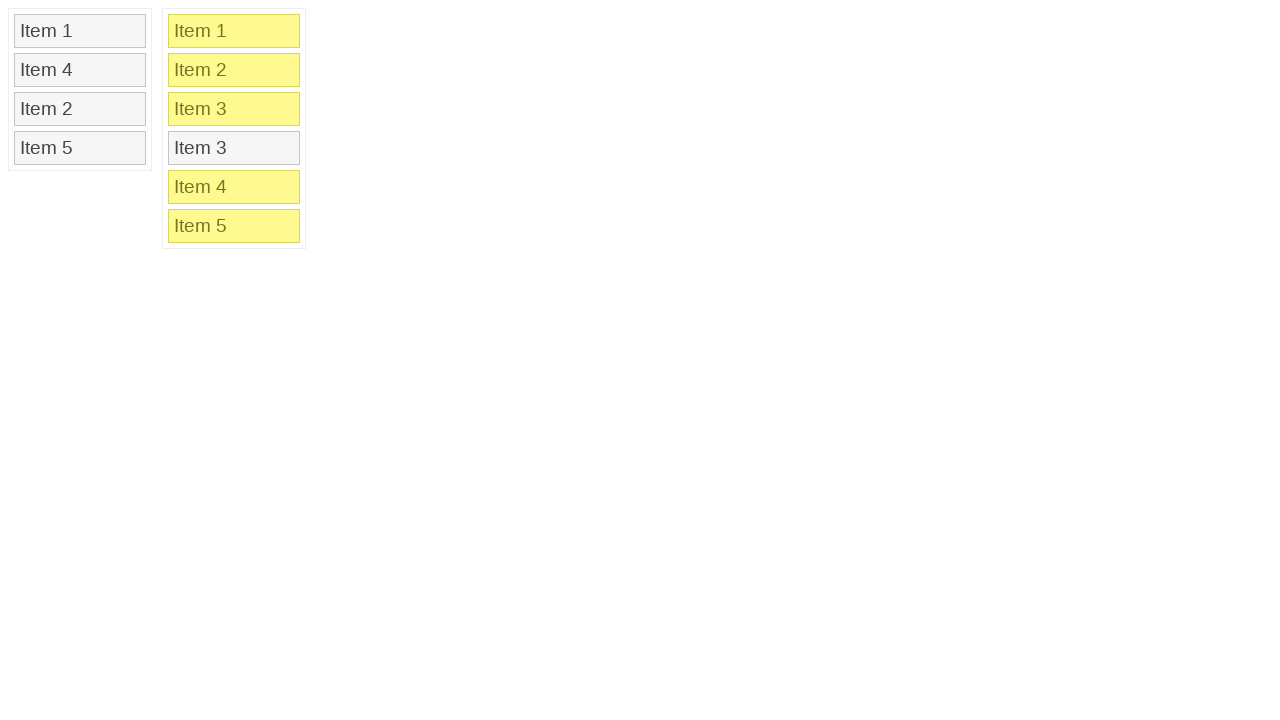

Verified item 4 exists in second sortable list after drag operations
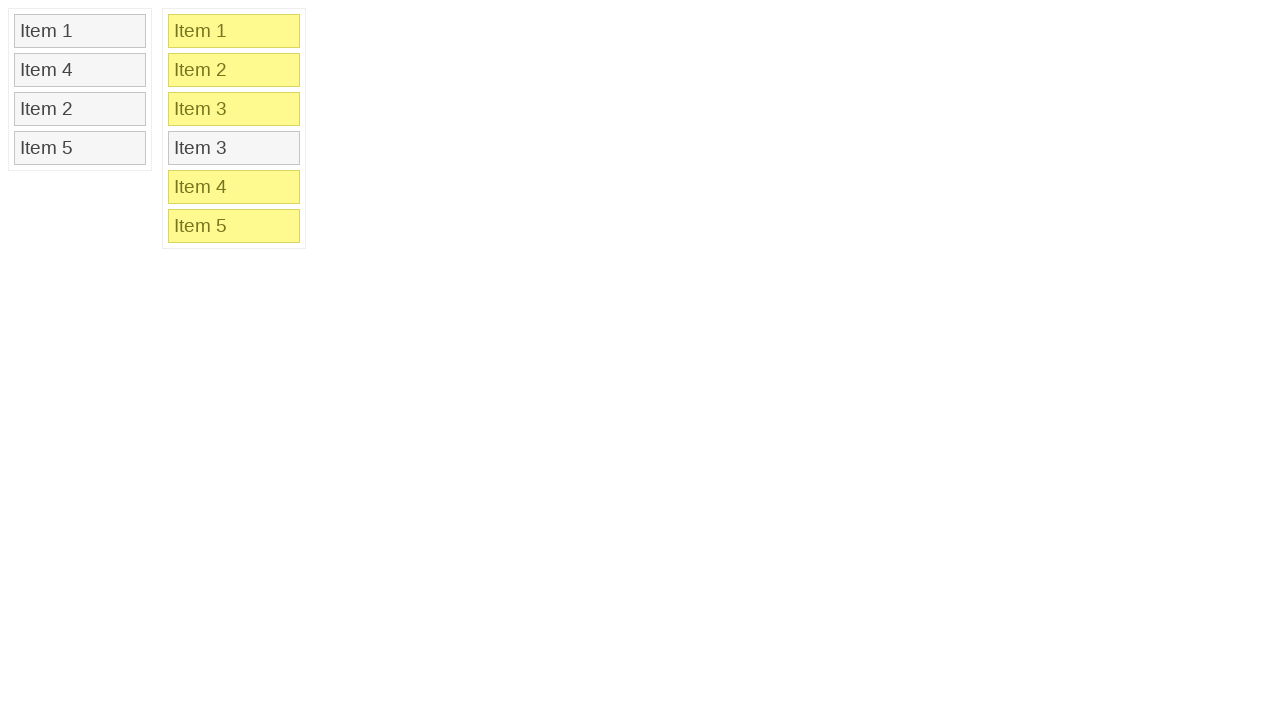

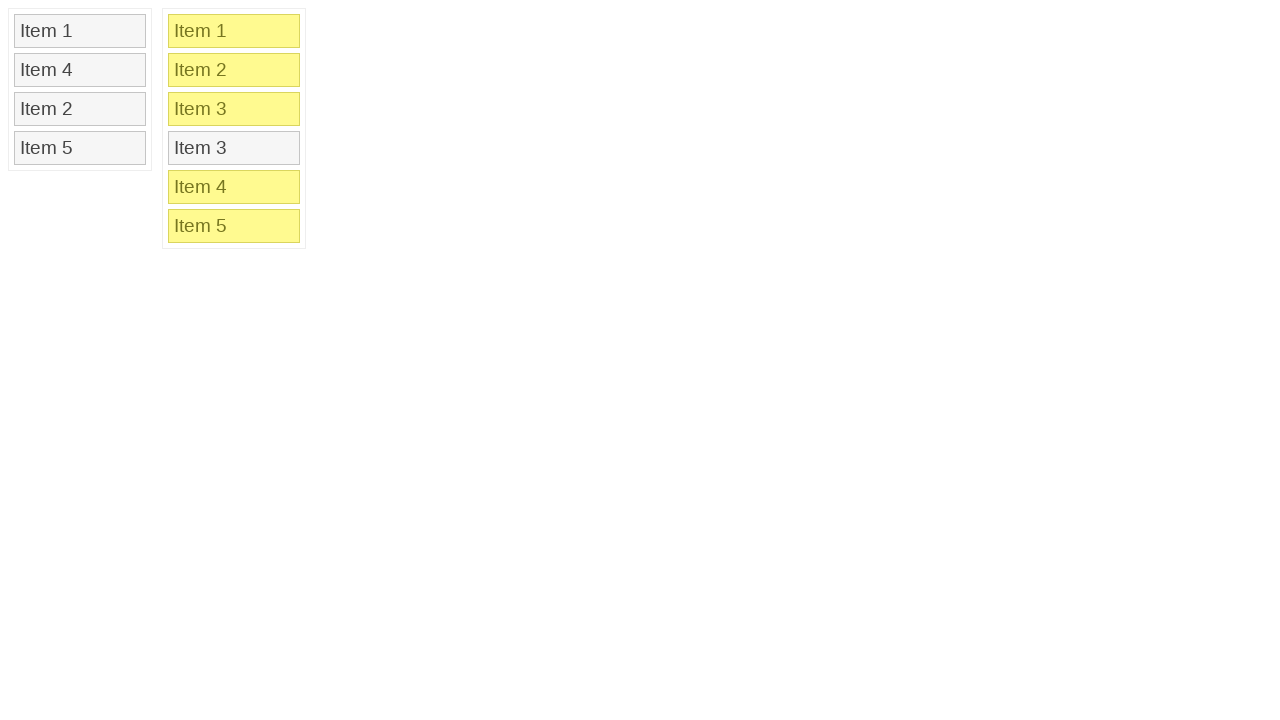